Tests marking individual todo items as complete by checking their checkboxes

Starting URL: https://demo.playwright.dev/todomvc

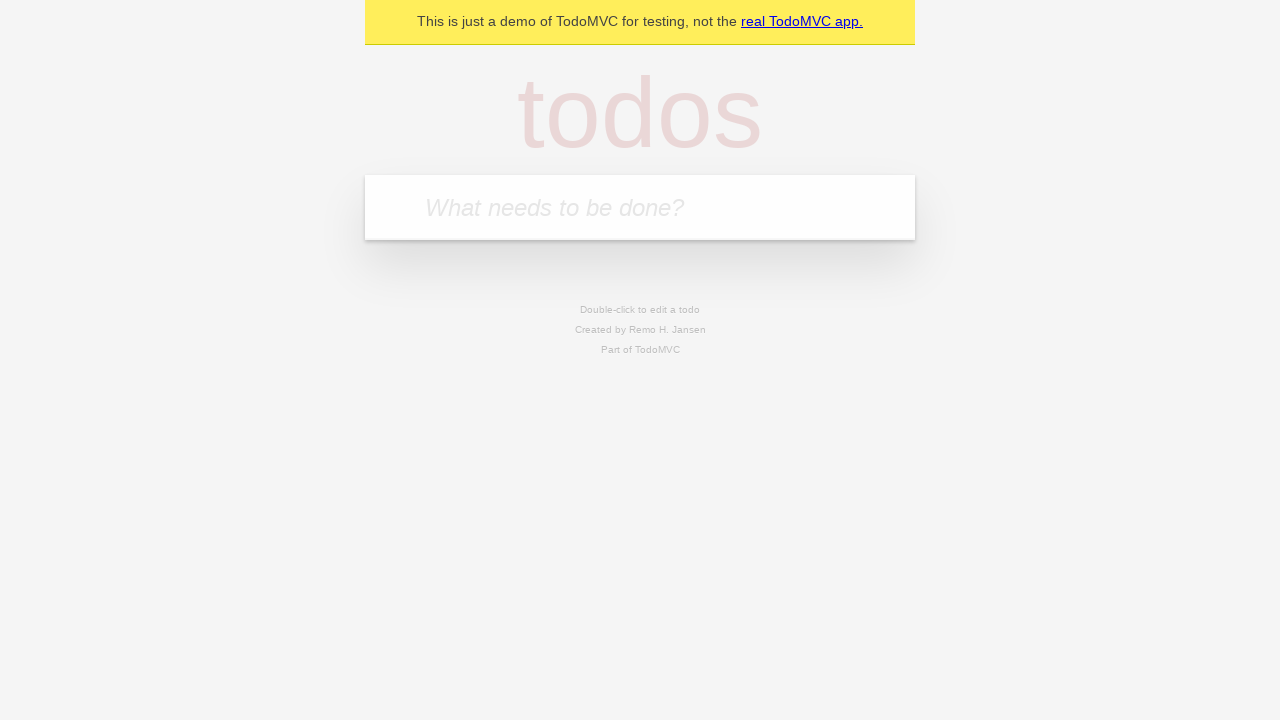

Filled todo input with 'buy some cheese' on internal:attr=[placeholder="What needs to be done?"i]
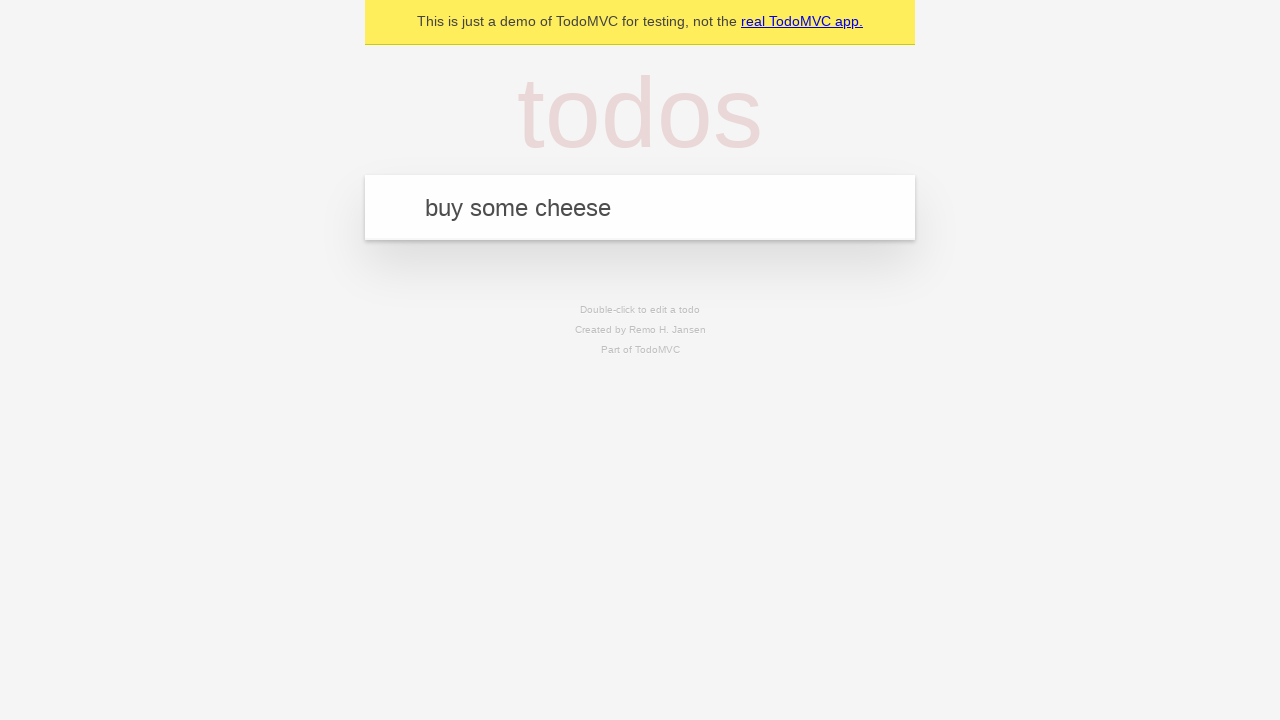

Pressed Enter to create first todo item on internal:attr=[placeholder="What needs to be done?"i]
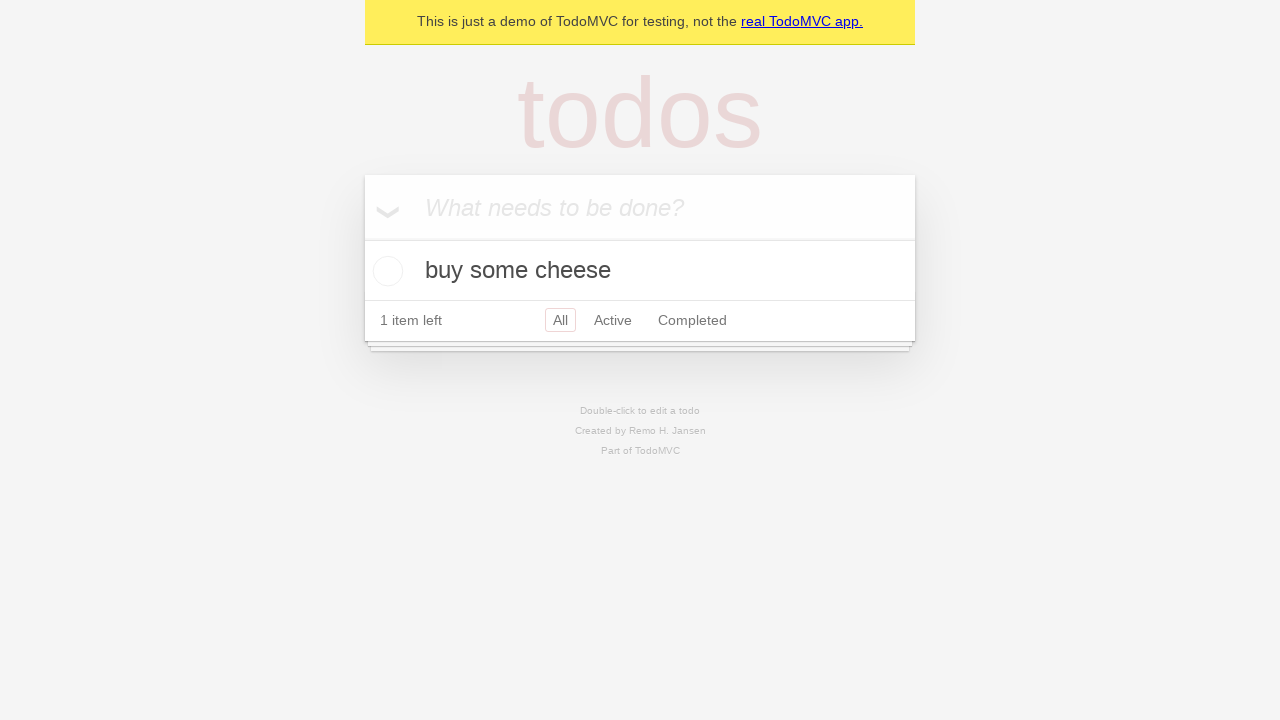

Filled todo input with 'feed the cat' on internal:attr=[placeholder="What needs to be done?"i]
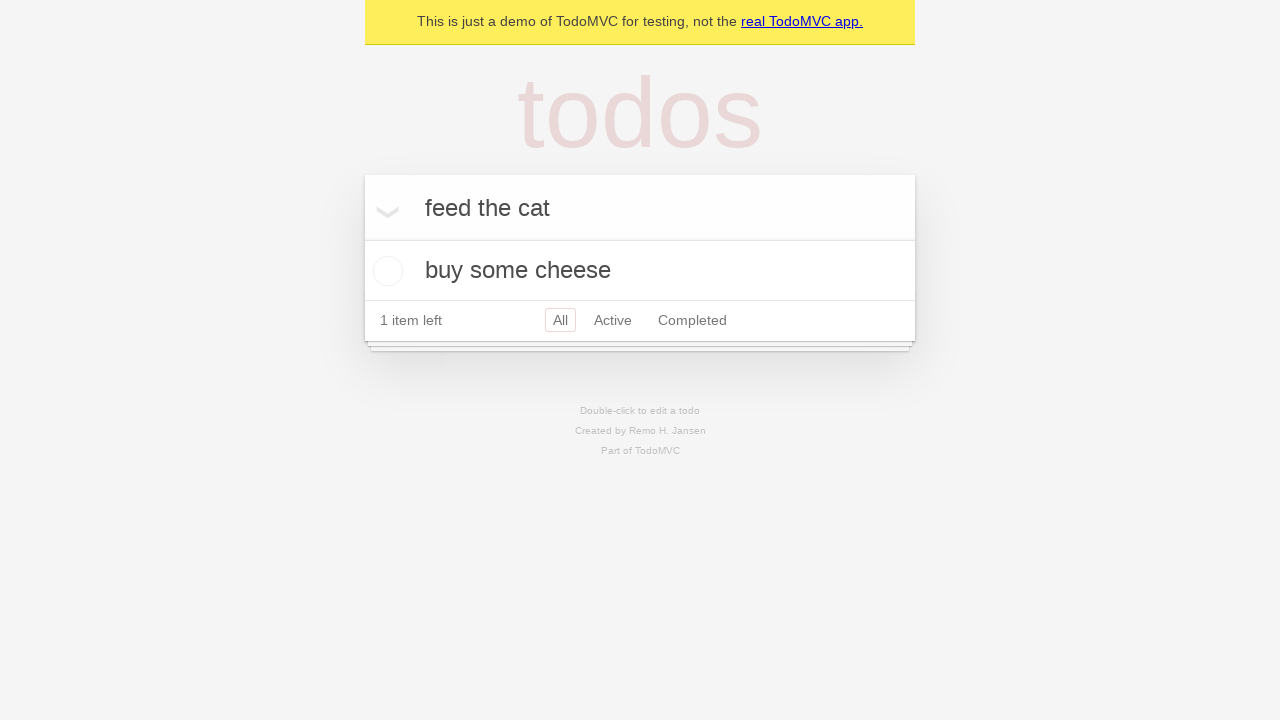

Pressed Enter to create second todo item on internal:attr=[placeholder="What needs to be done?"i]
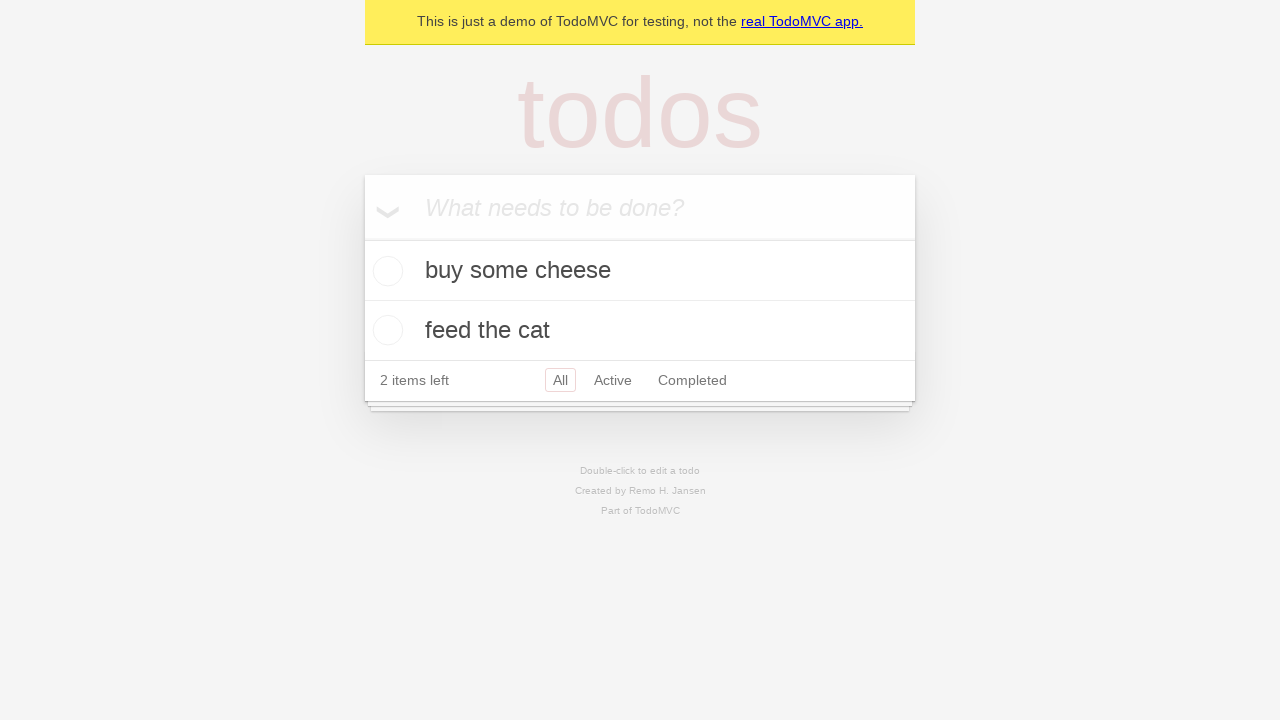

Second todo item loaded
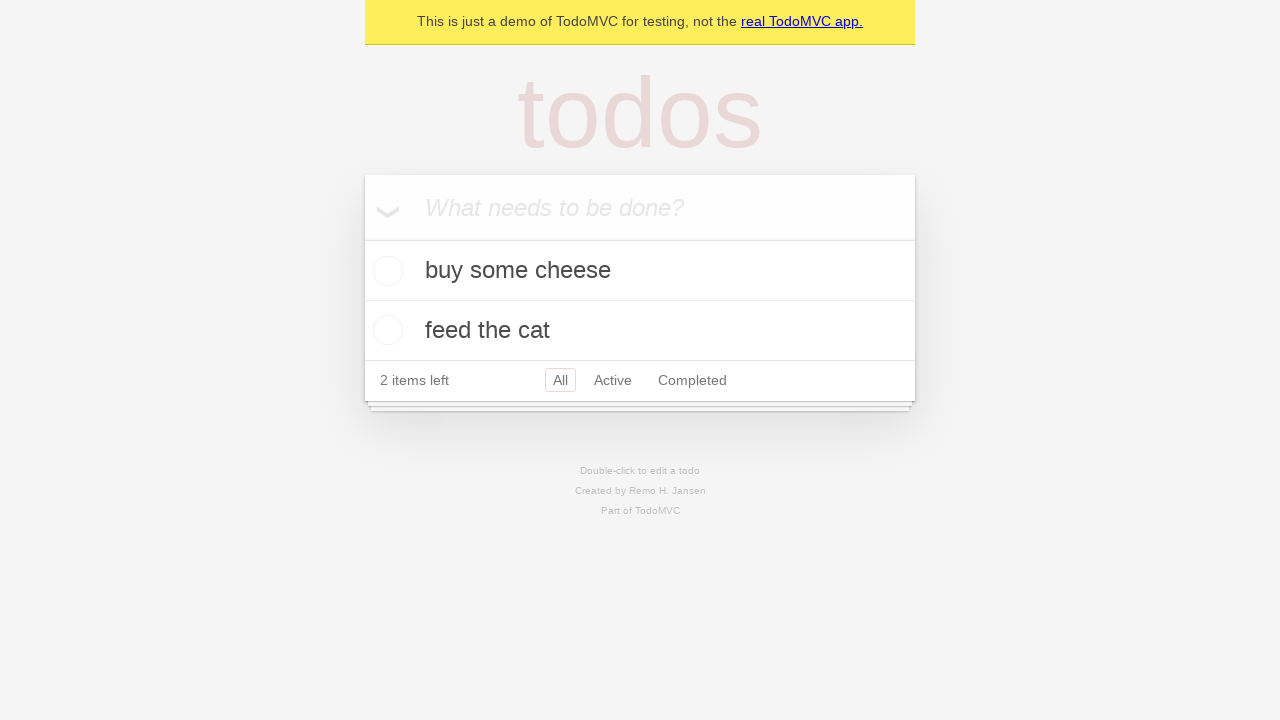

Marked first todo item 'buy some cheese' as complete at (385, 271) on [data-testid='todo-item'] >> nth=0 >> internal:role=checkbox
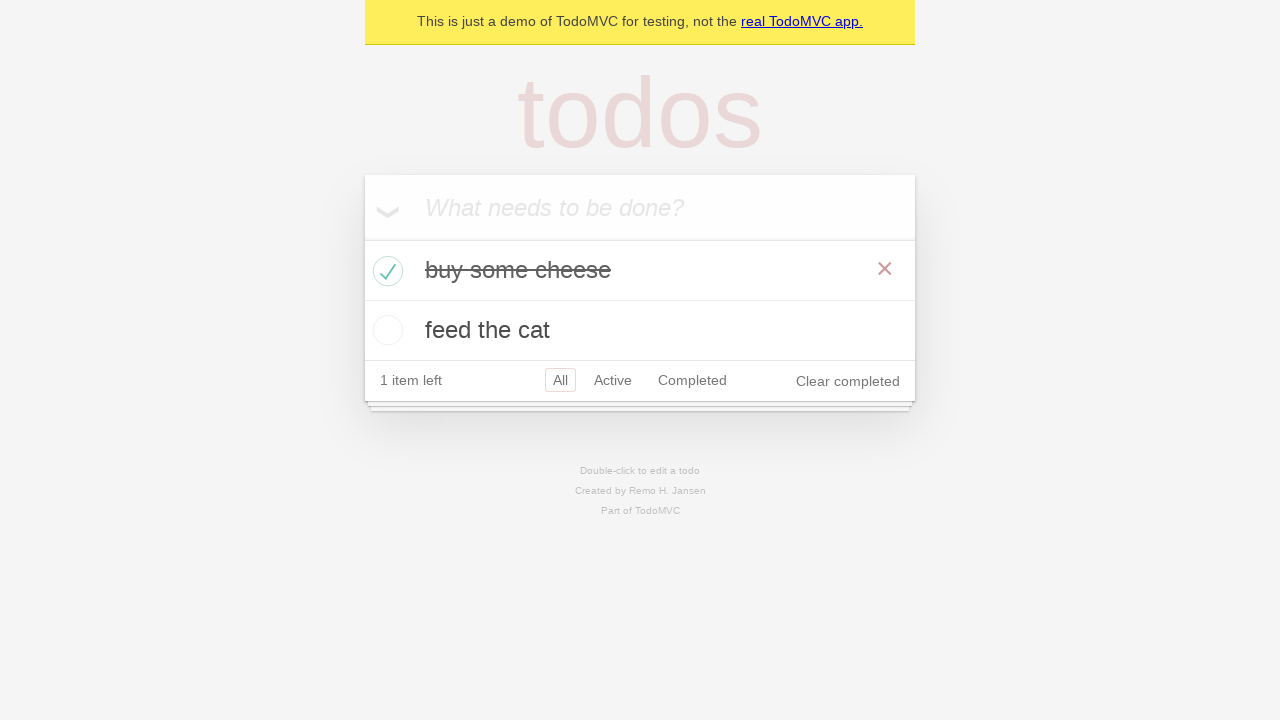

Marked second todo item 'feed the cat' as complete at (385, 330) on [data-testid='todo-item'] >> nth=1 >> internal:role=checkbox
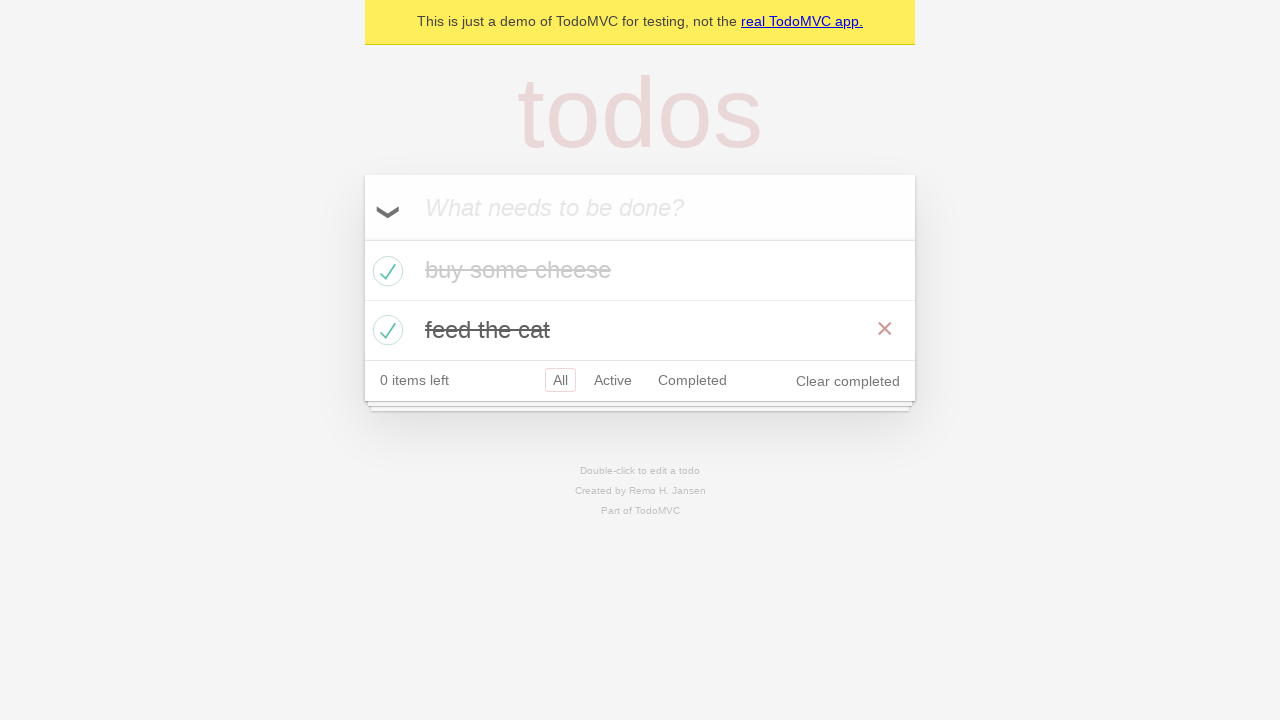

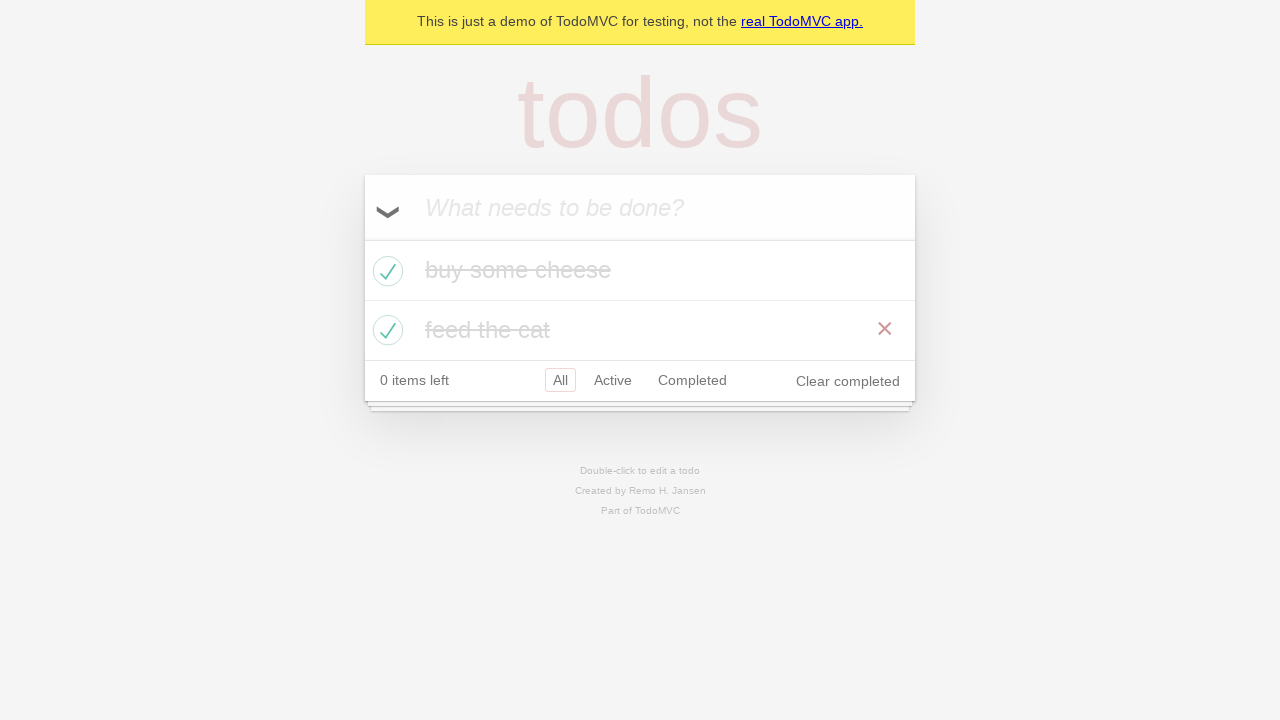